Tests the multiplication operation on a basic calculator by entering two numbers, selecting "Multiply" from the dropdown, and clicking calculate

Starting URL: https://testsheepnz.github.io/BasicCalculator.html

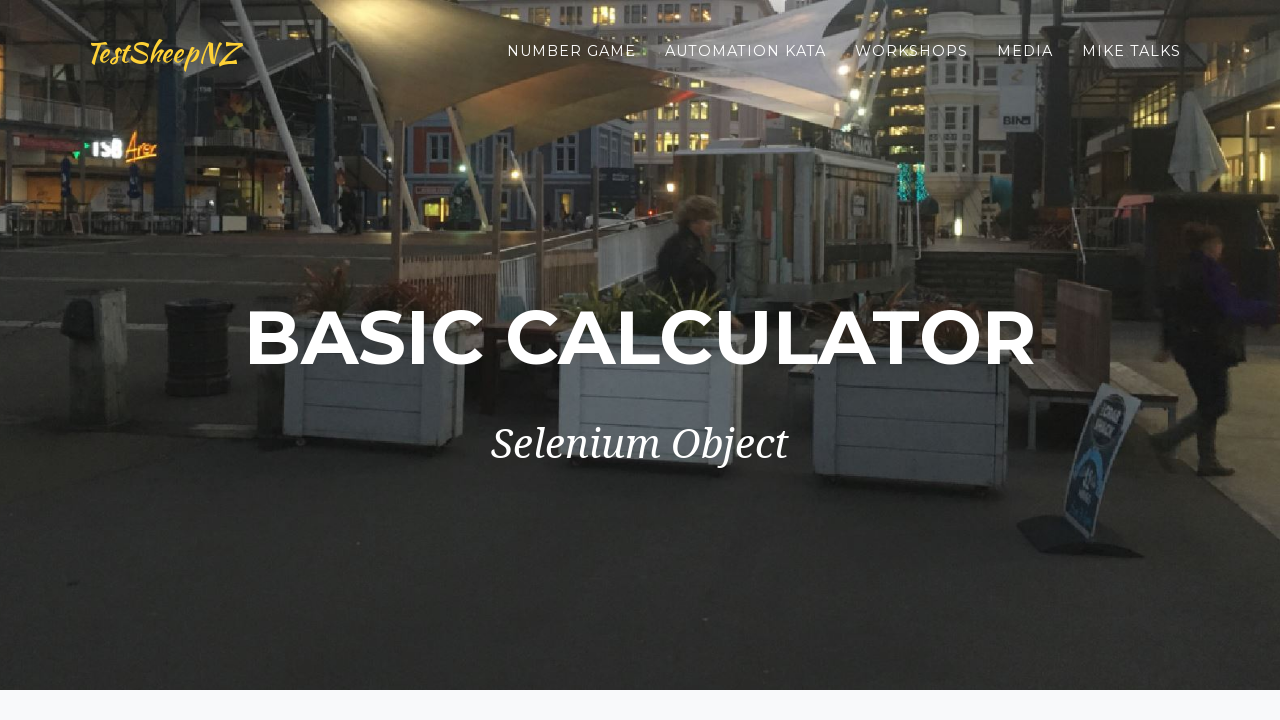

Entered first number '7' into the number1 field on input[name='number1']
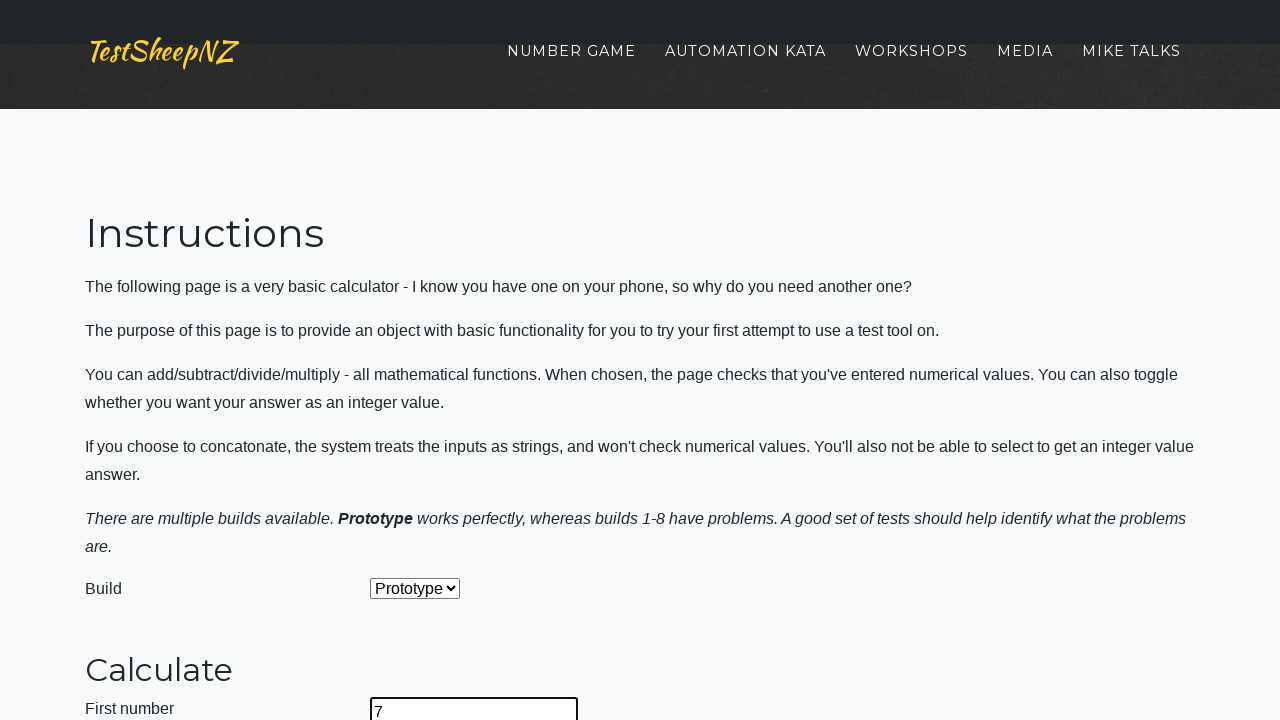

Entered second number '8' into the number2 field on input[name='number2']
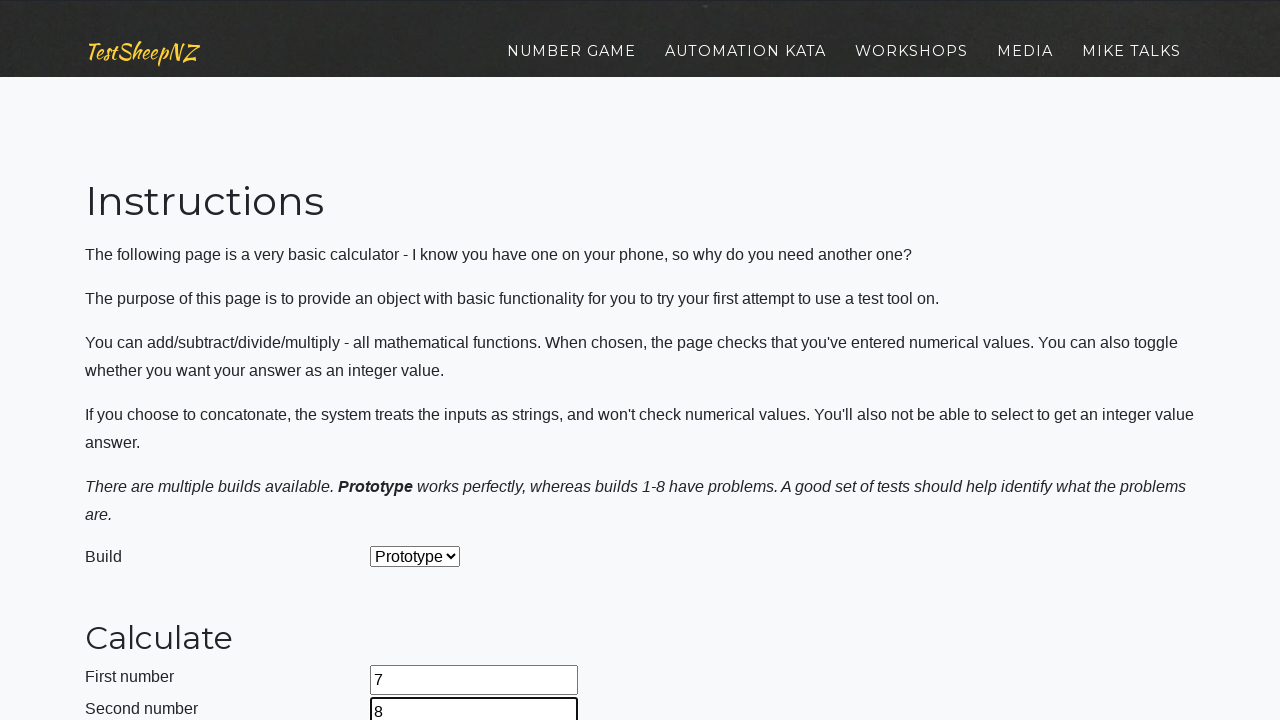

Selected 'Multiply' operation from the dropdown on #selectOperationDropdown
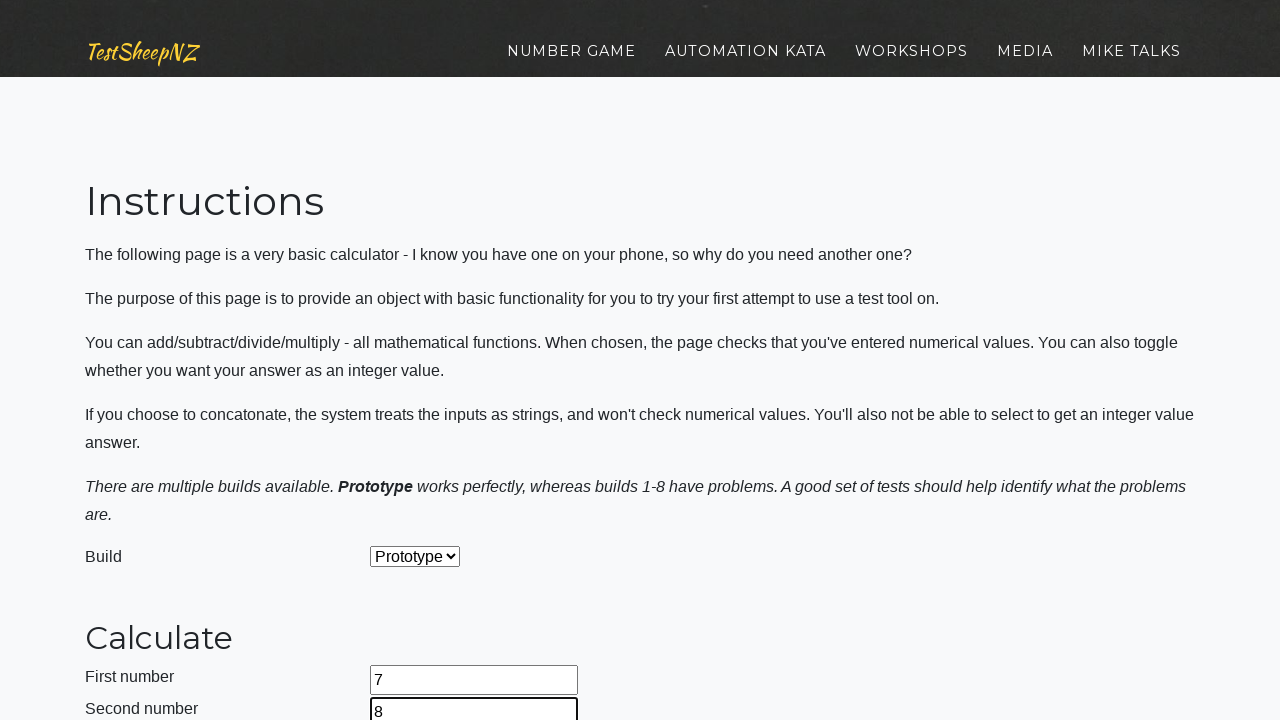

Clicked the calculate button at (422, 361) on #calculateButton
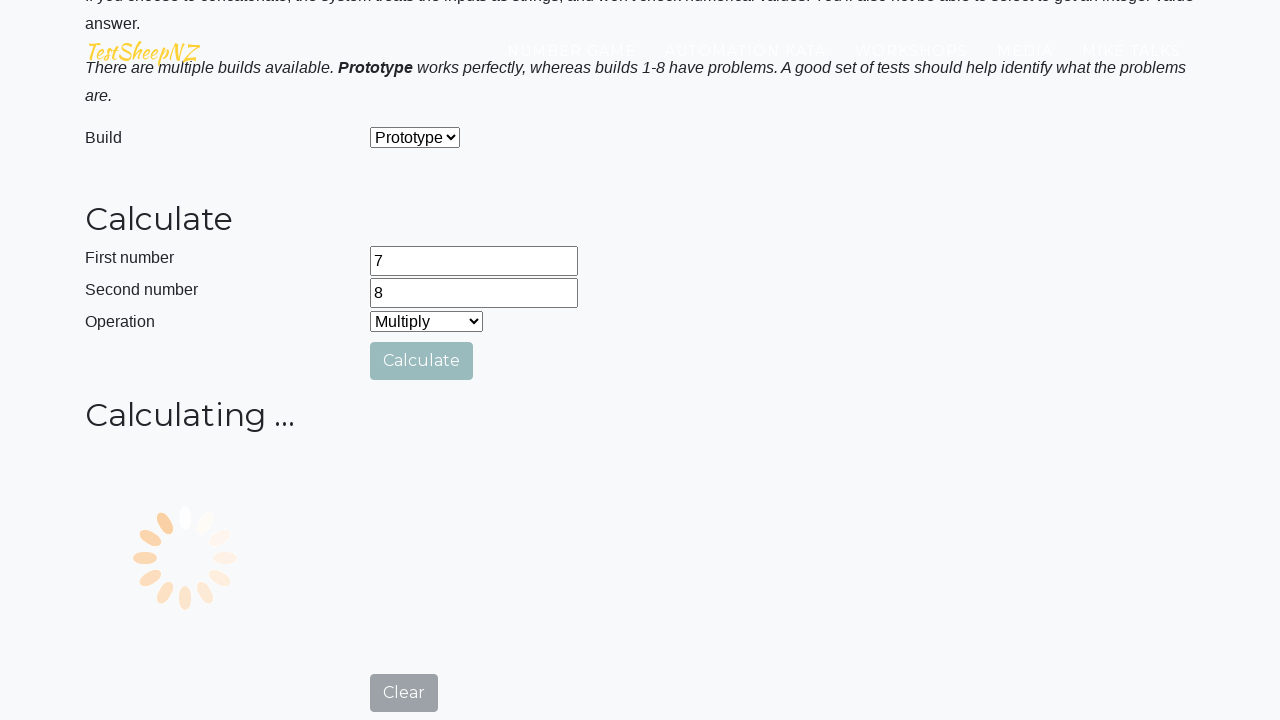

Result field loaded and multiplication result is displayed
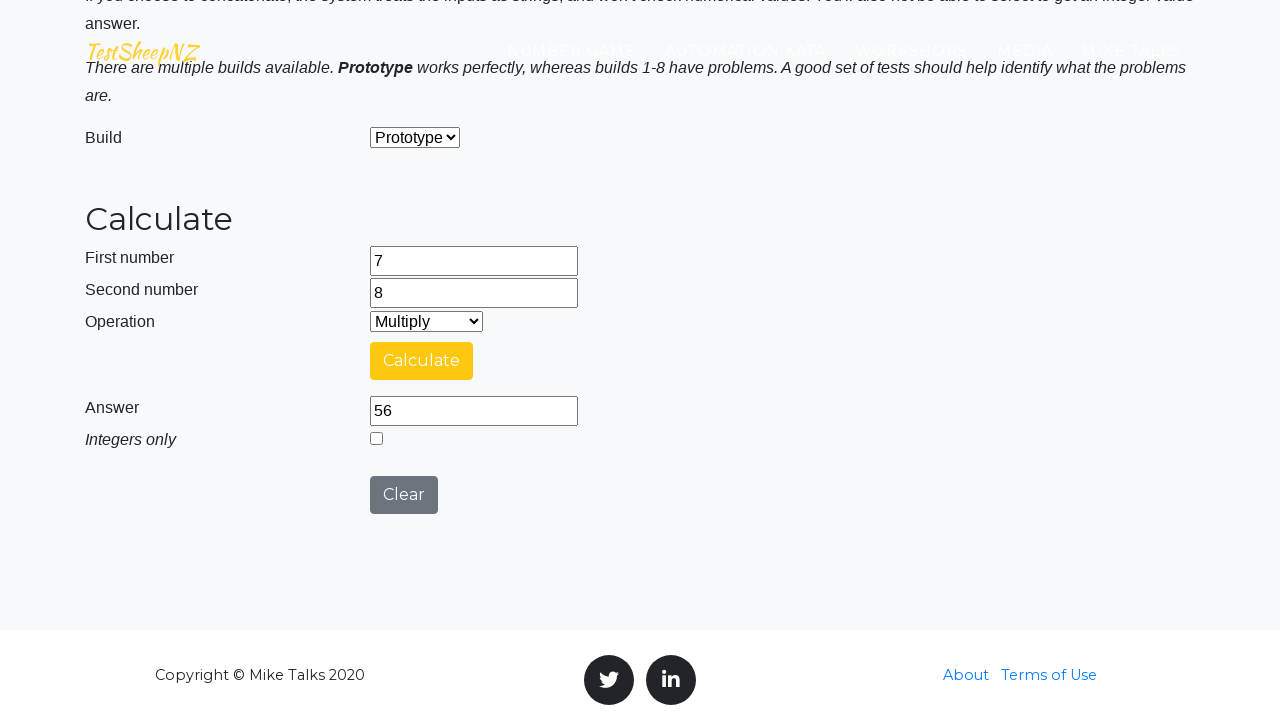

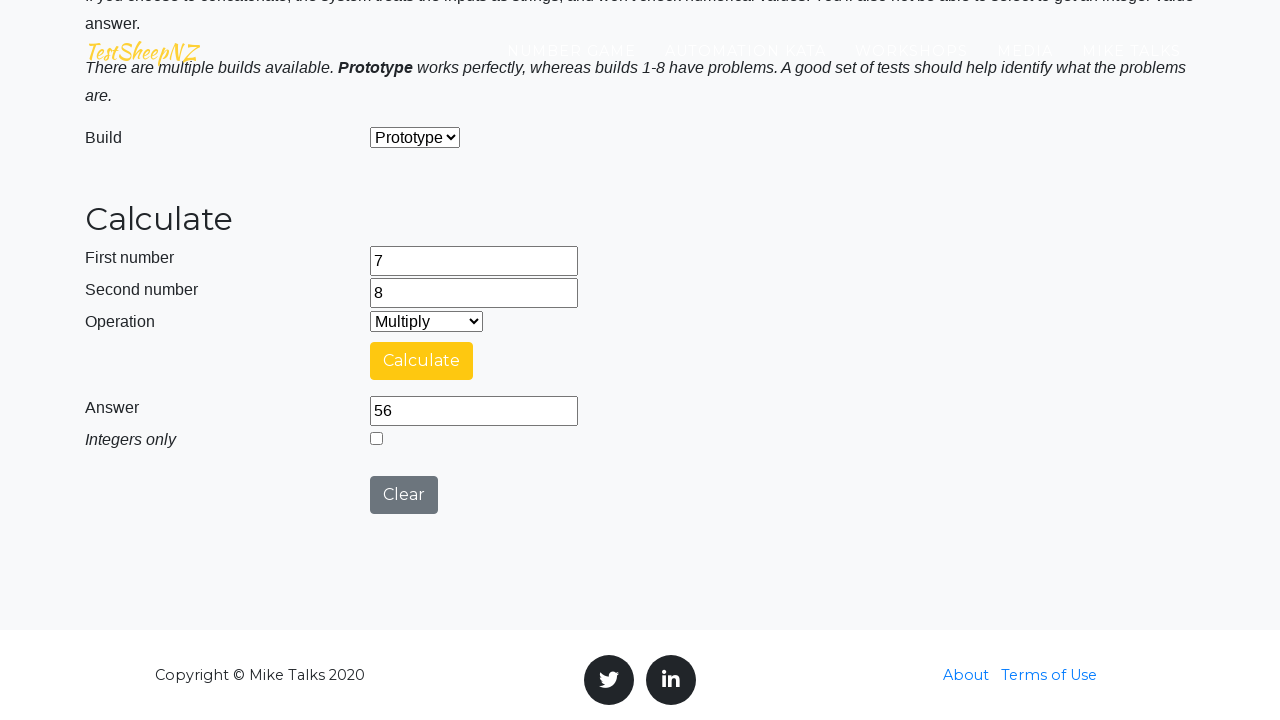